Verifies that only laptop products are displayed when laptops filter is selected

Starting URL: https://www.demoblaze.com/

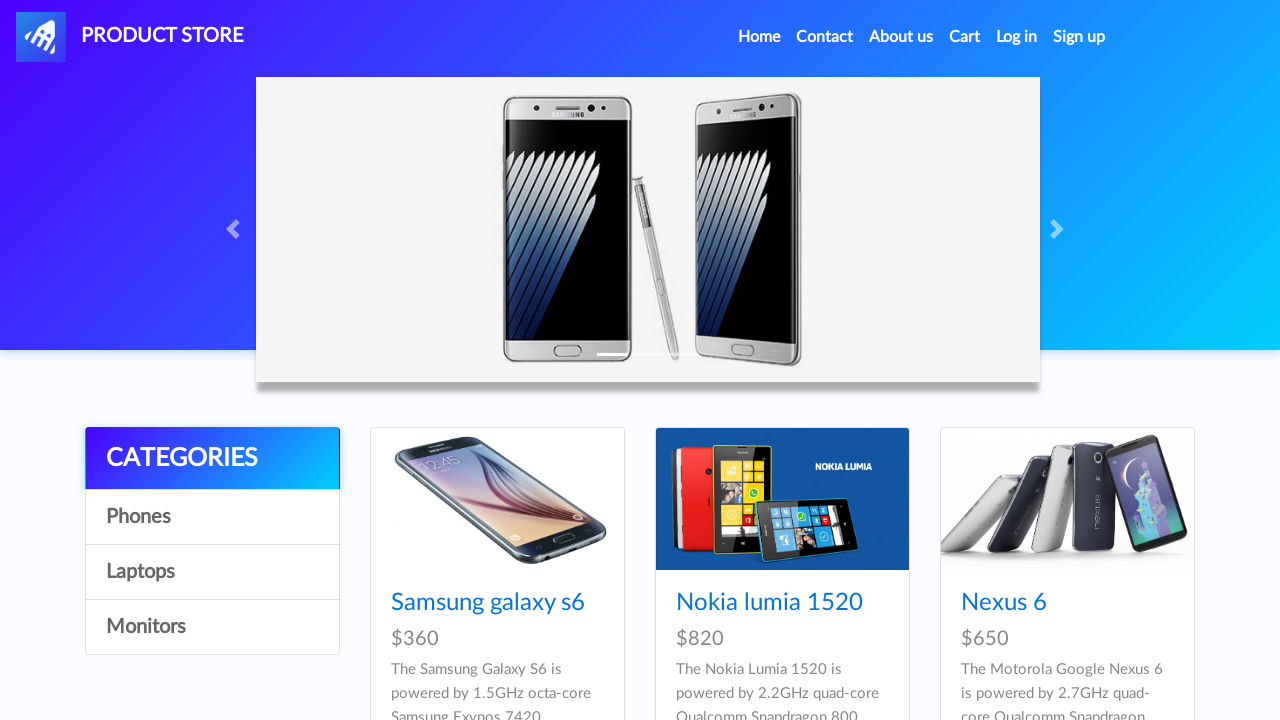

Clicked on Laptops category filter at (212, 572) on a:has-text('Laptops')
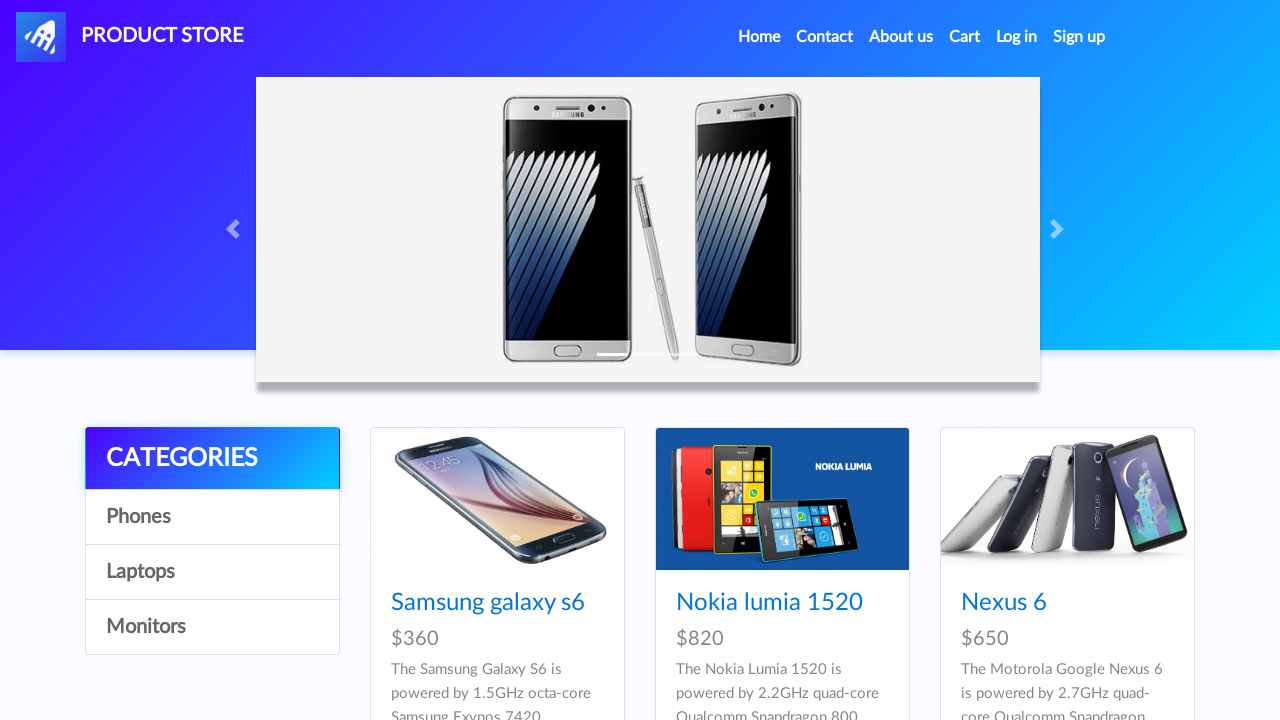

Waited for product cards to load
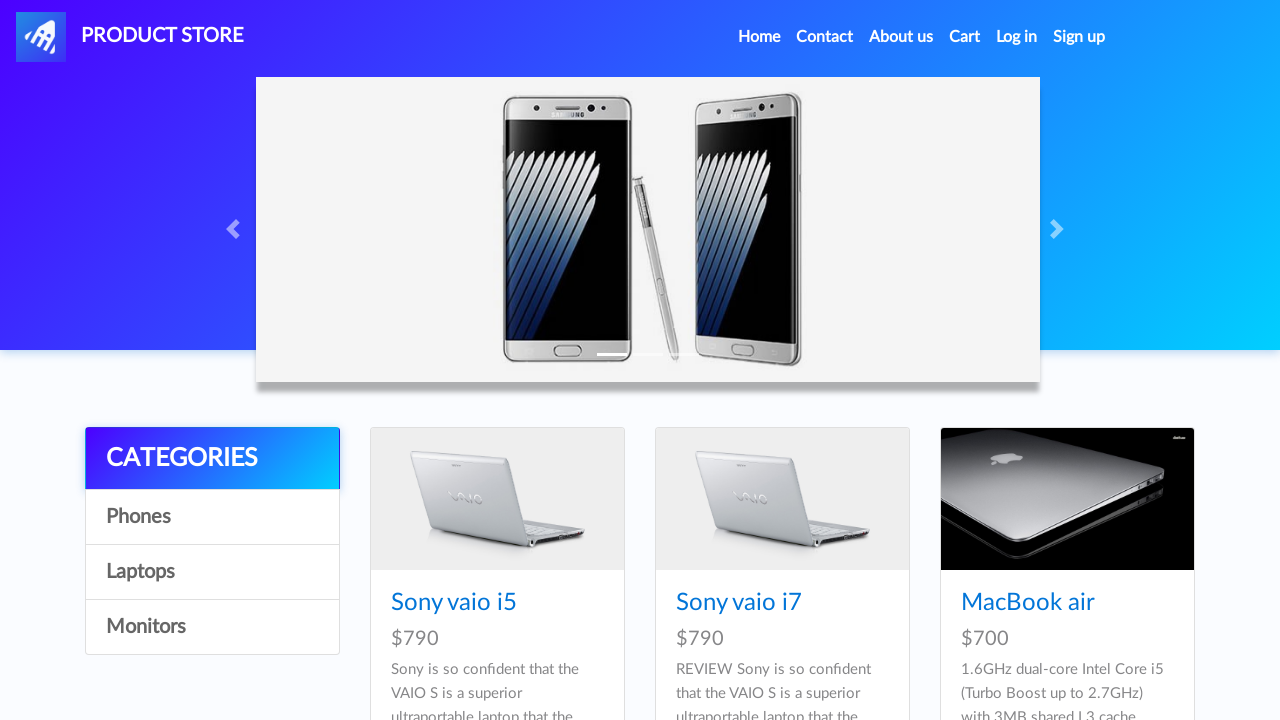

Verified laptop product 'Sony vaio i7' is displayed
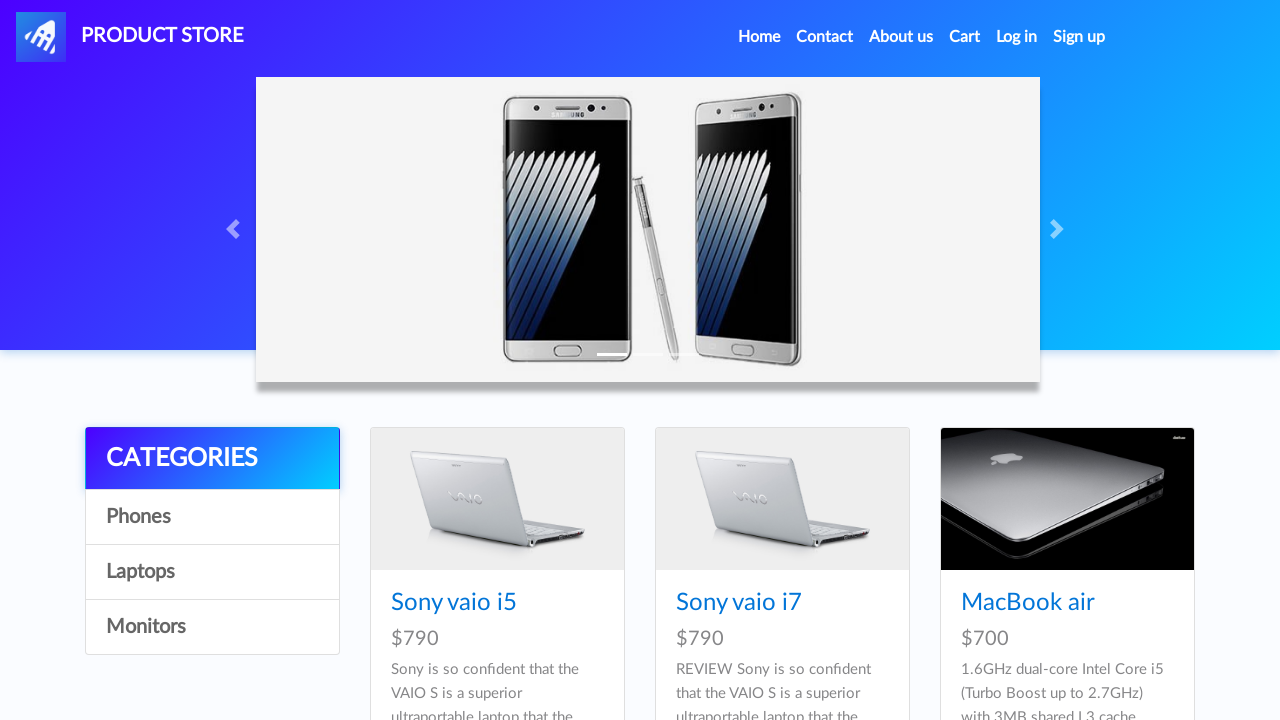

Verified laptop product 'Sony vaio i5' is displayed
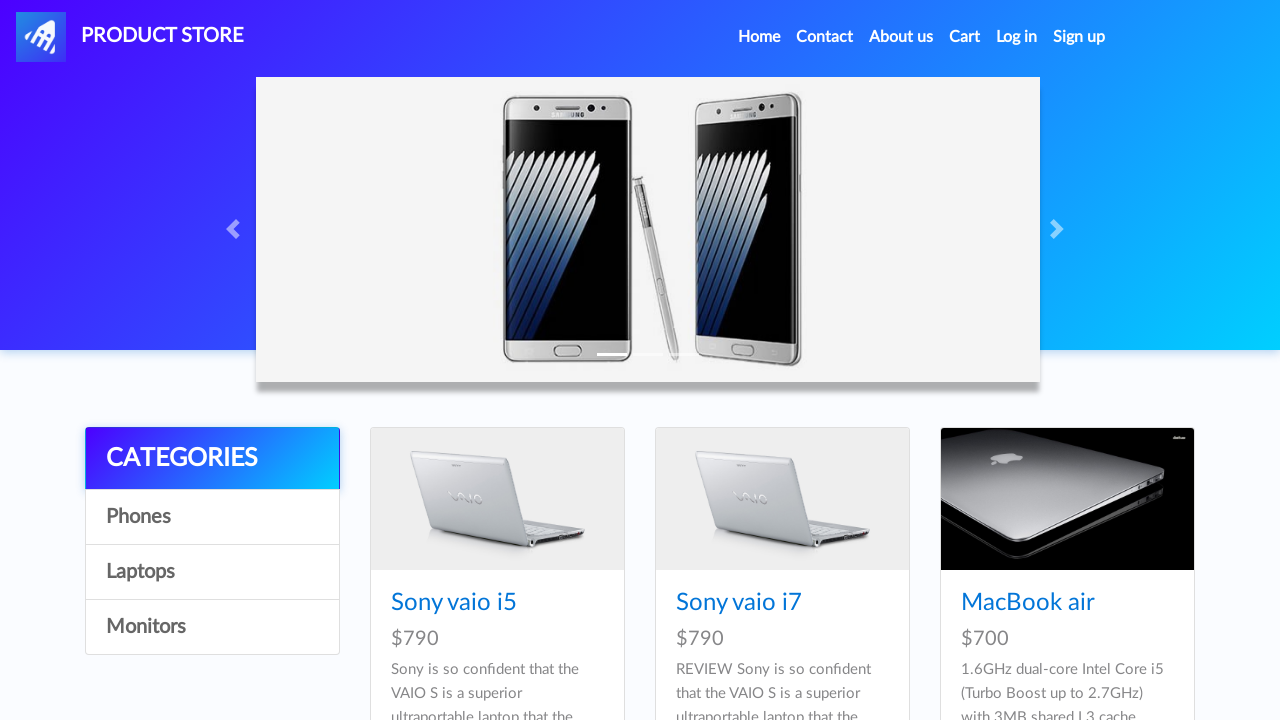

Verified laptop product 'Dell i7 8gb' is displayed
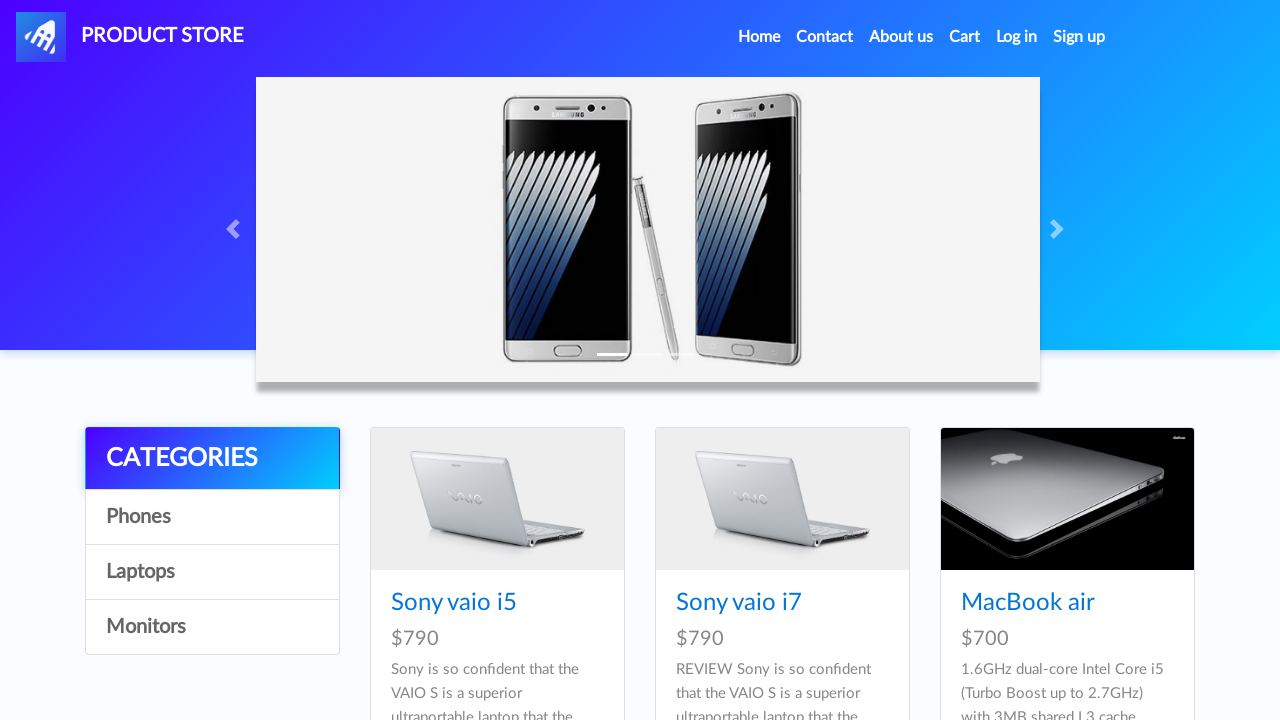

Verified laptop product 'MacBook air' is displayed
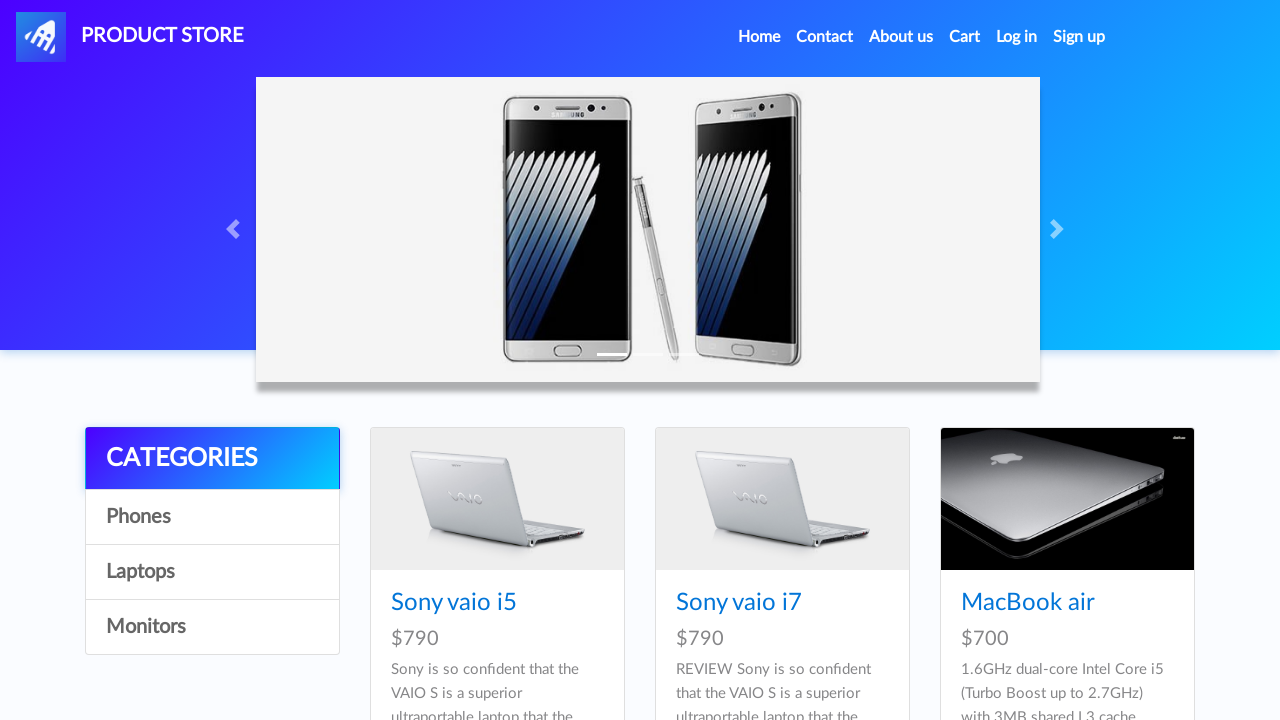

Verified laptop product 'MacBook Pro' is displayed
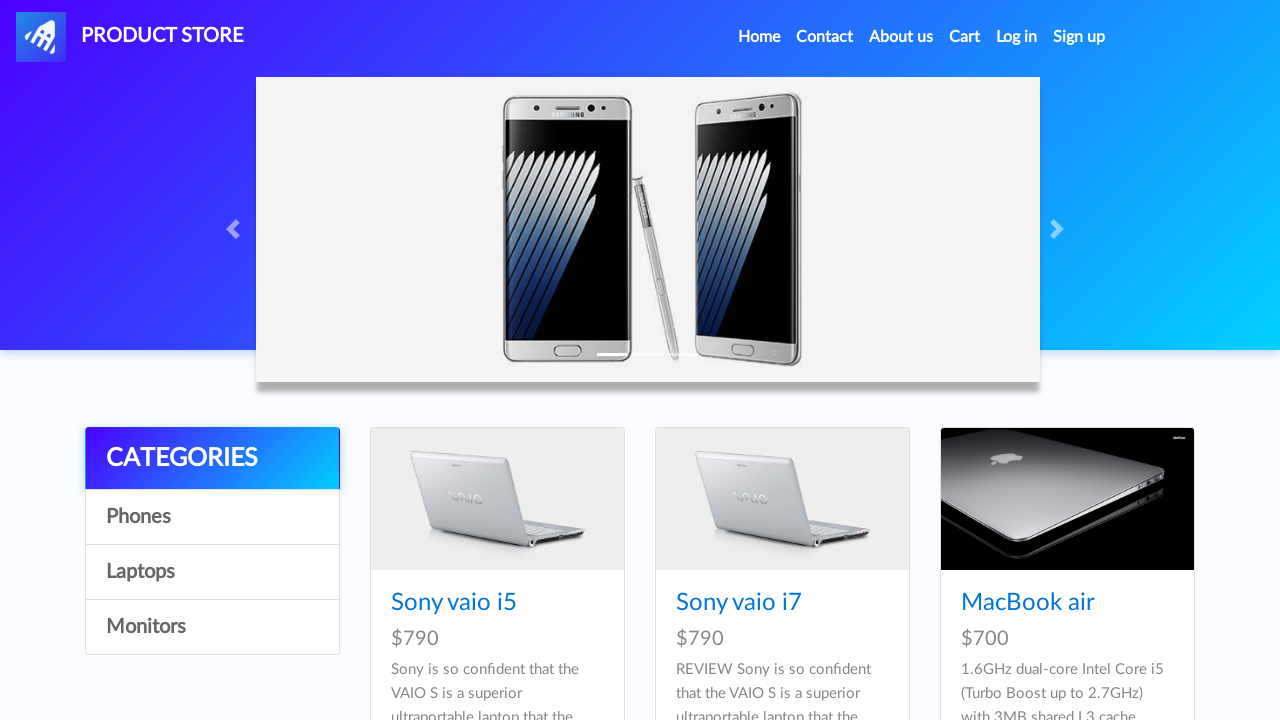

Verified laptop product '2017 Dell 15.6 Inch' is displayed
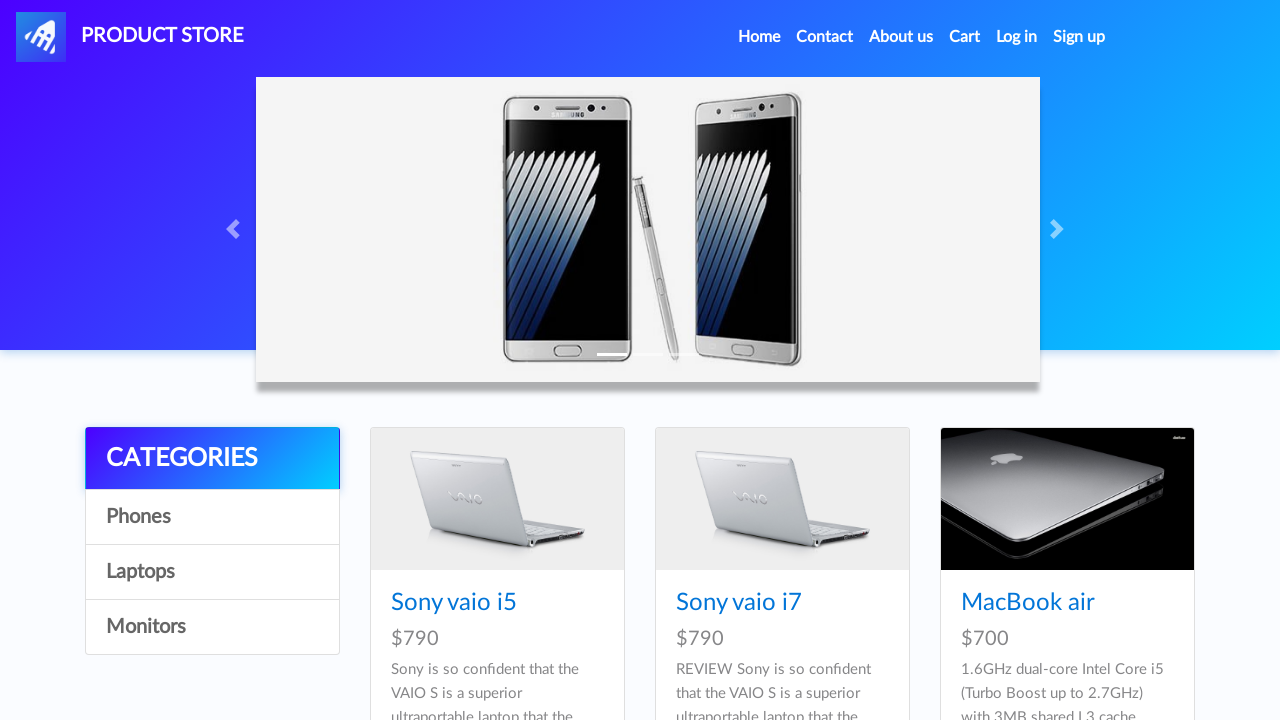

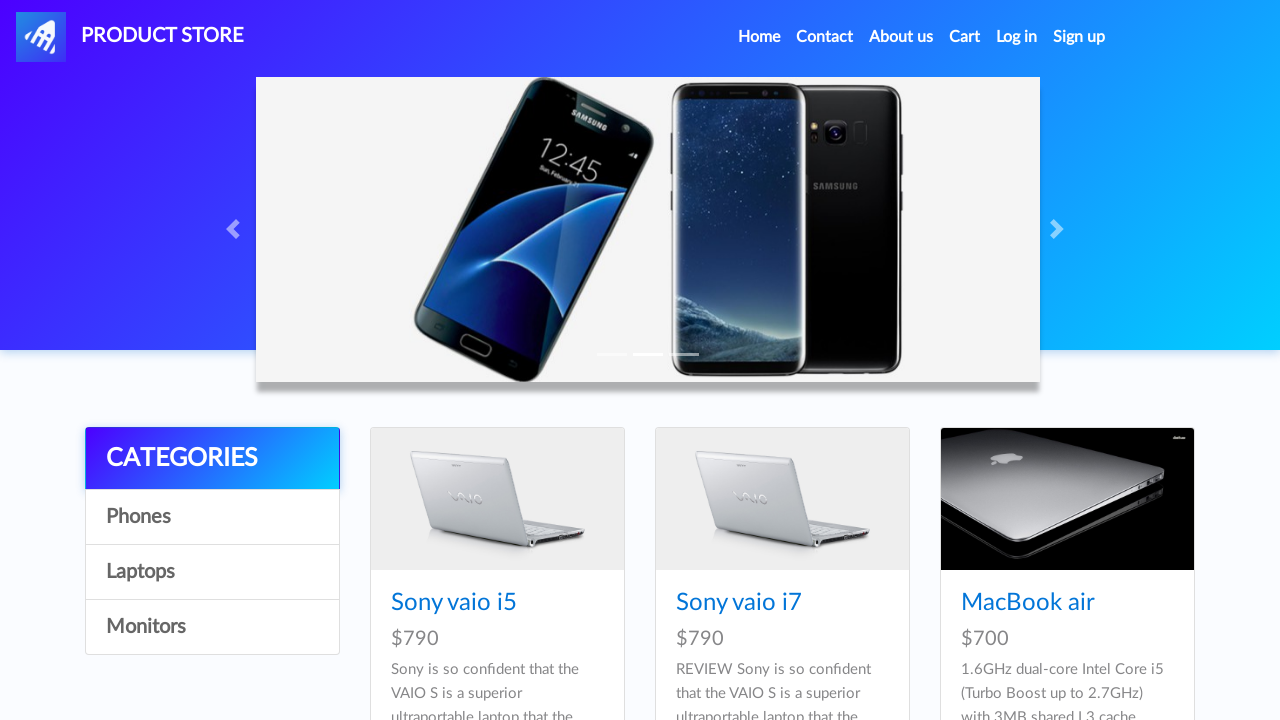